Verifies that the "Zombies" and "Ghosts" buttons are visible on the host a party page.

Starting URL: https://candymapper.com/host-a-party-1

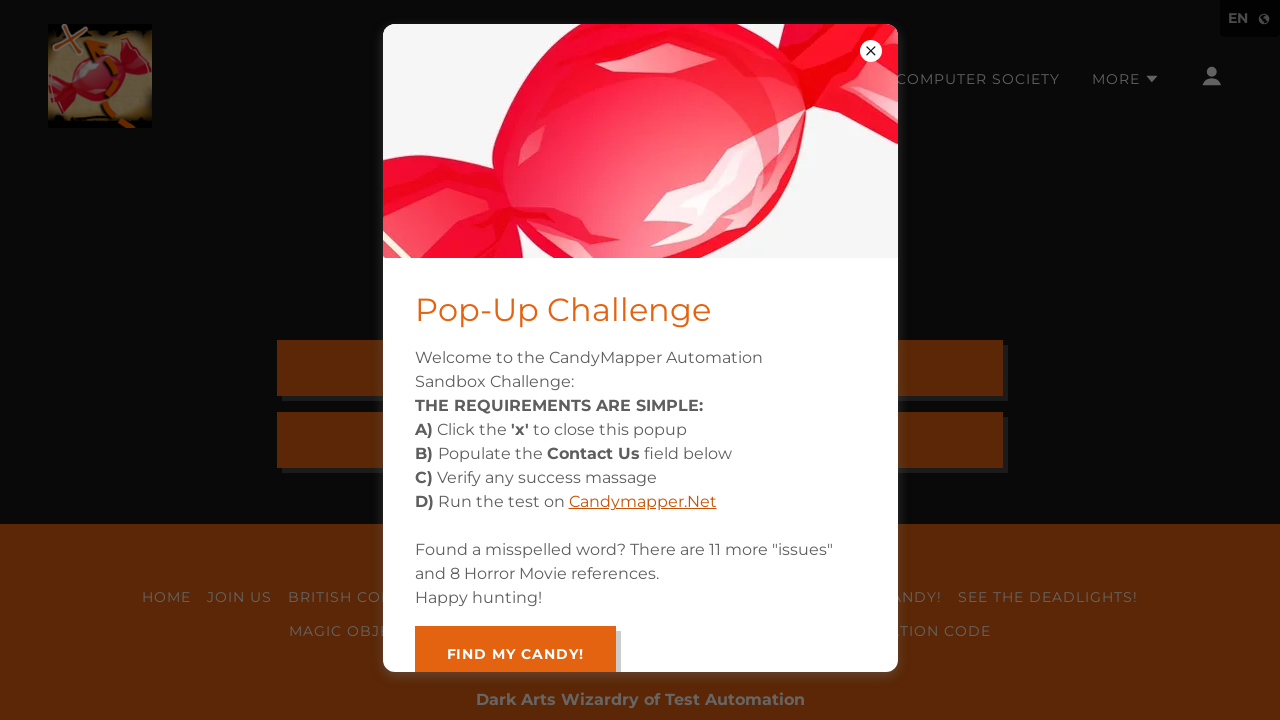

Navigated to host a party page
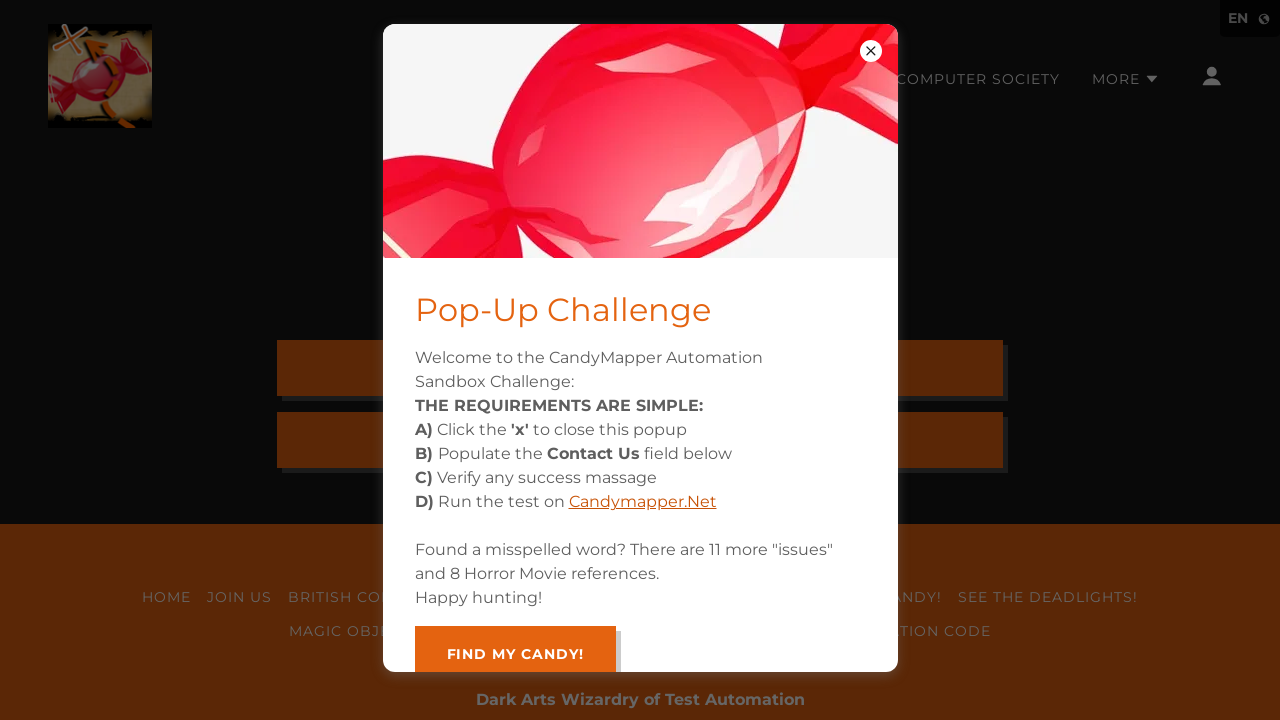

Zombies button is visible on the page
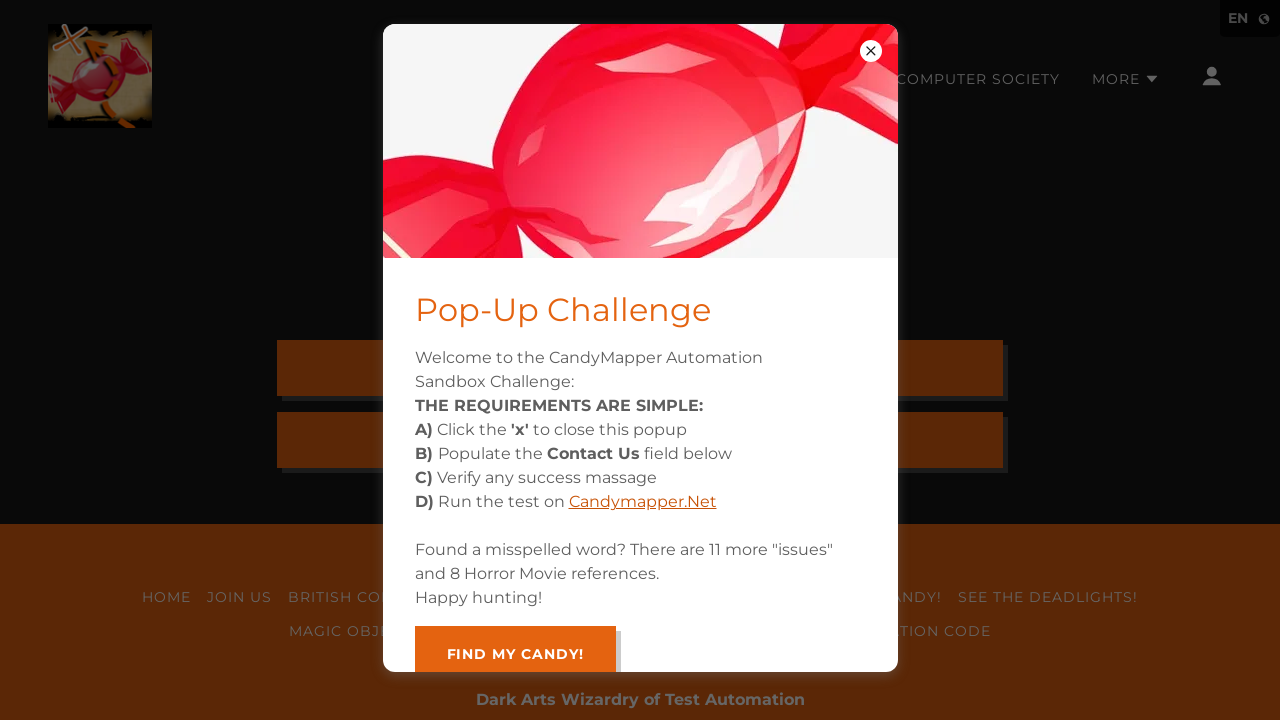

Ghosts button is visible on the page
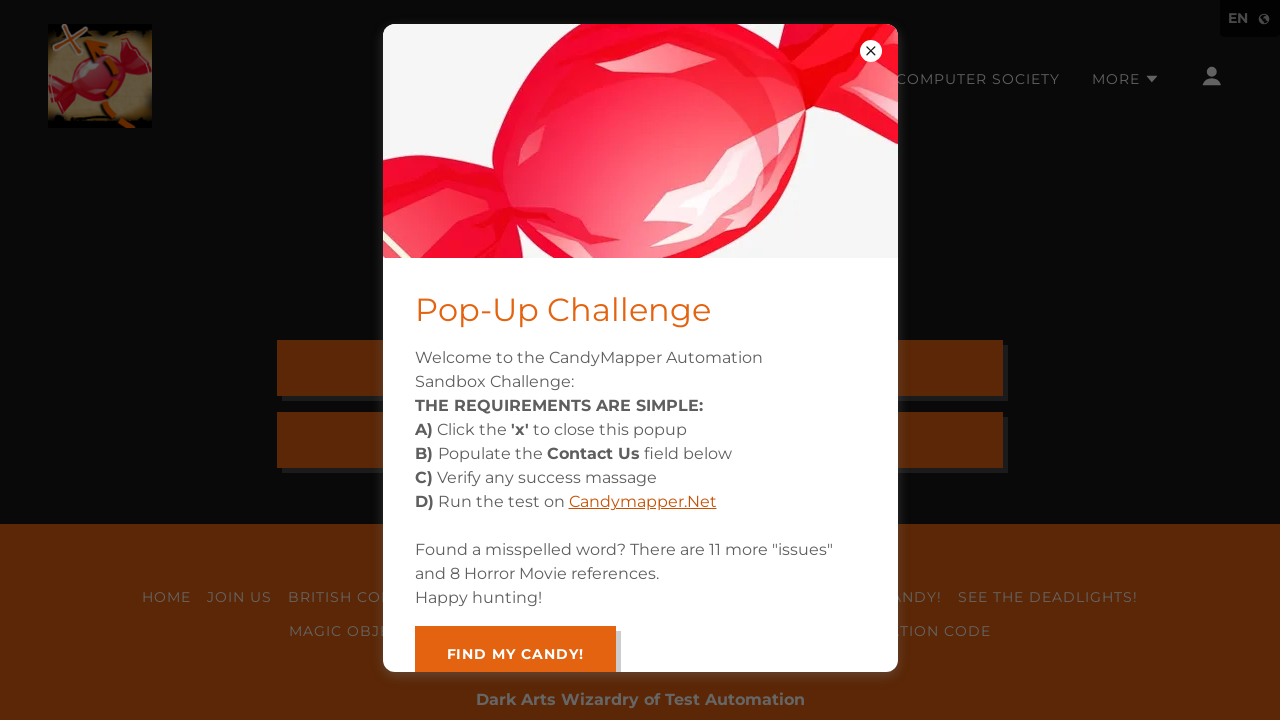

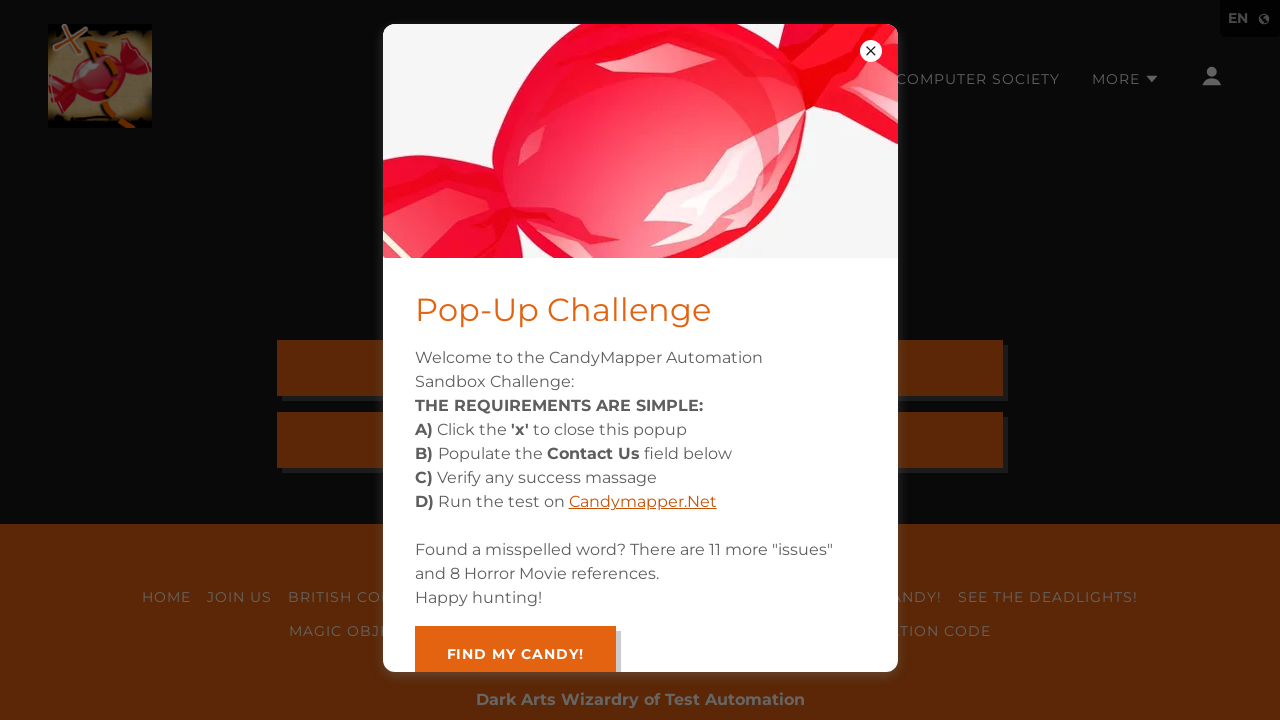